Tests drag and drop functionality on jQueryUI demo page by dragging an element and dropping it onto a droppable target within an iframe

Starting URL: https://jqueryui.com/droppable/#accepted-elements

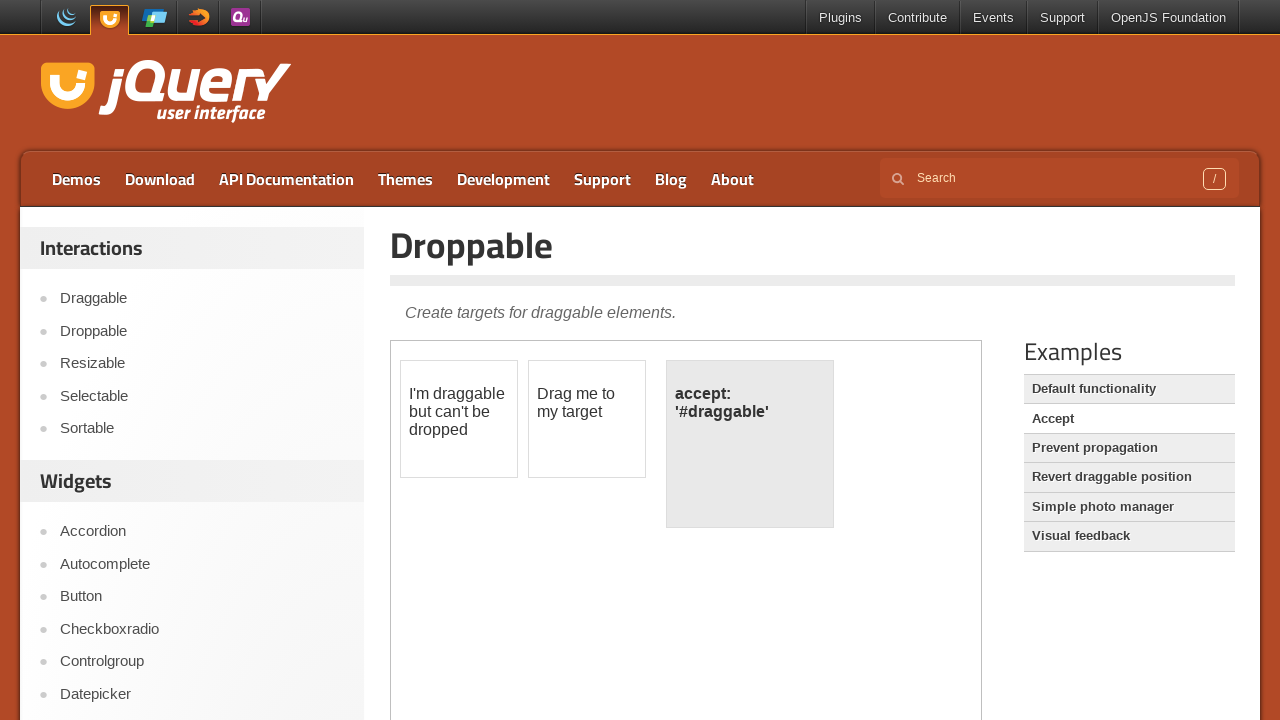

Located the iframe containing the drag and drop demo
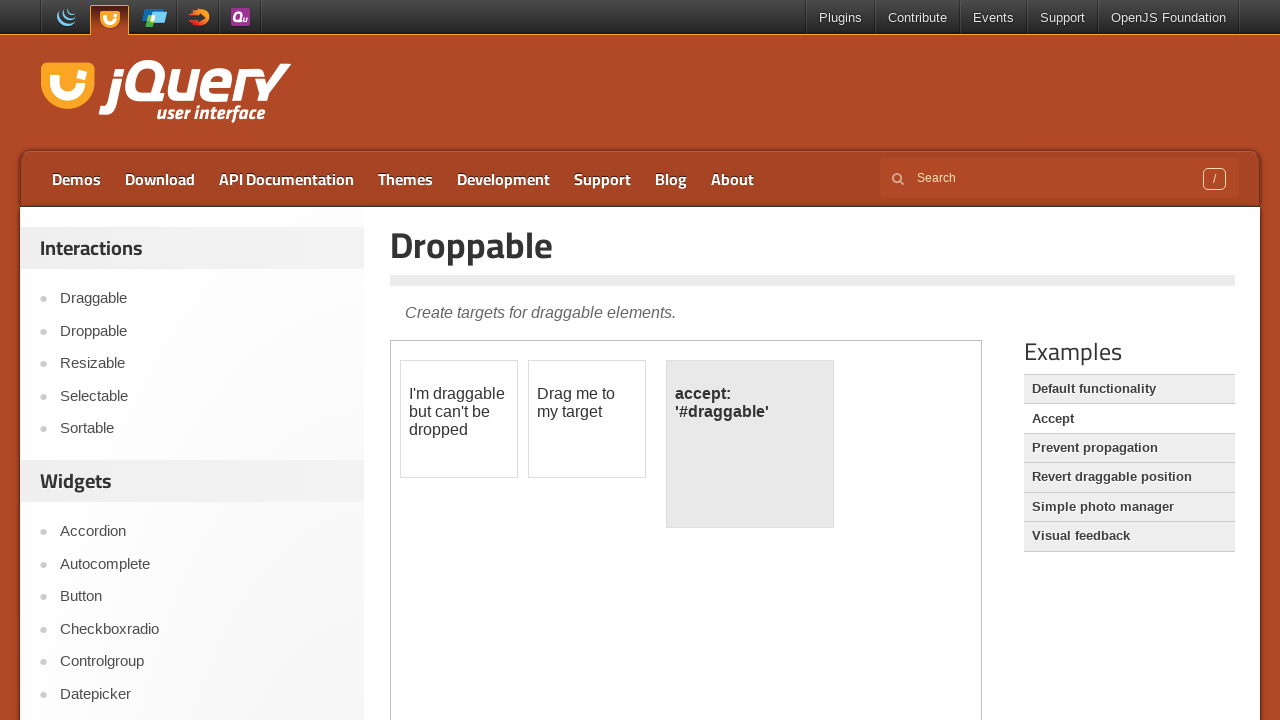

Located the draggable element within the iframe
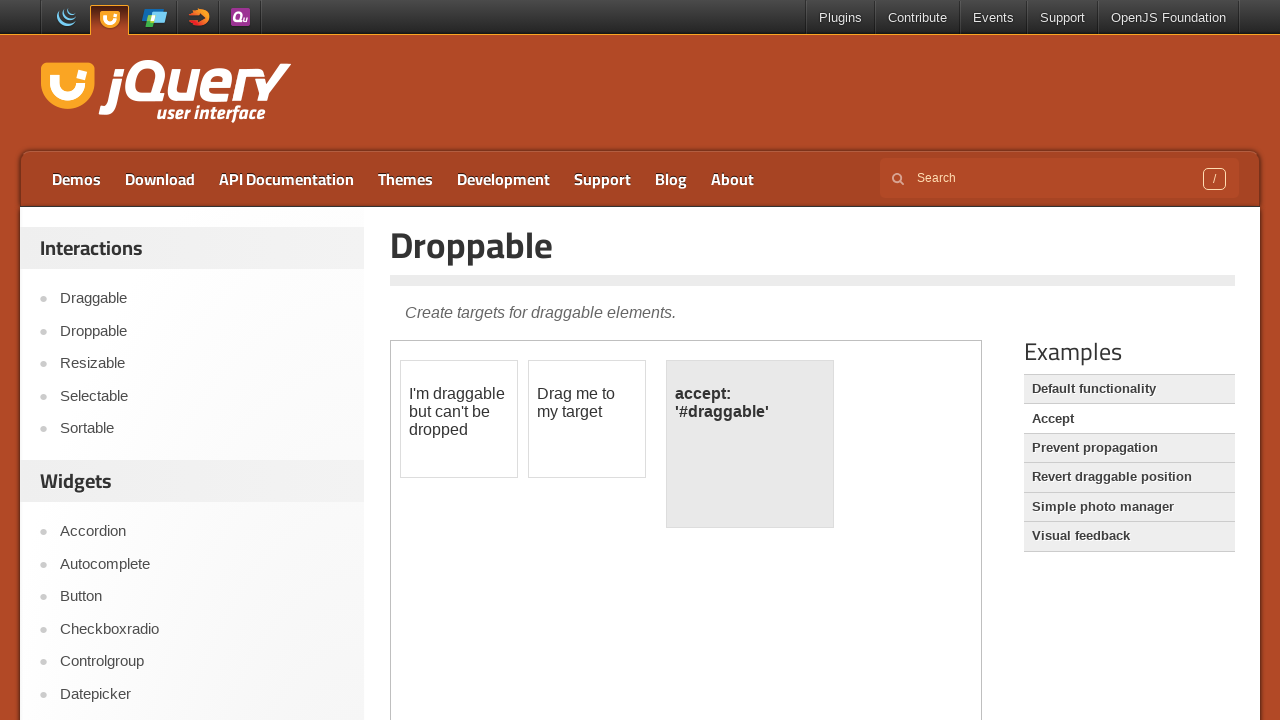

Located the droppable target element within the iframe
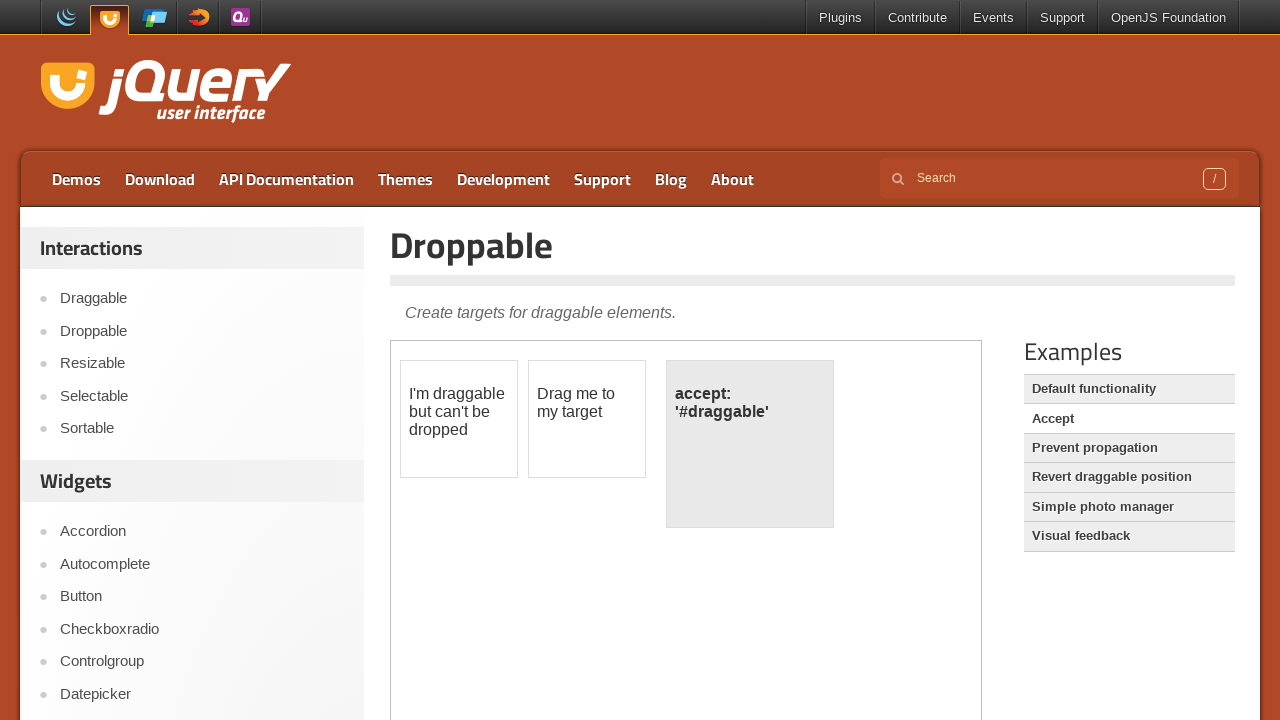

Dragged the element onto the droppable target at (750, 444)
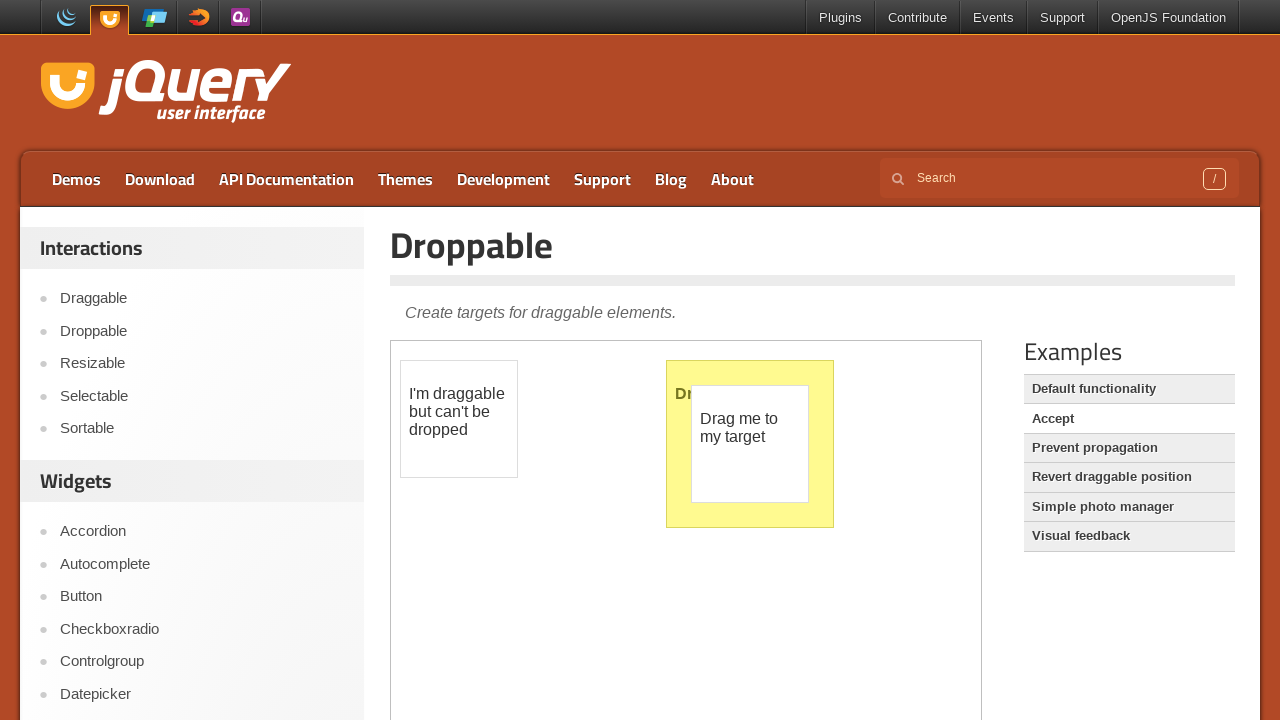

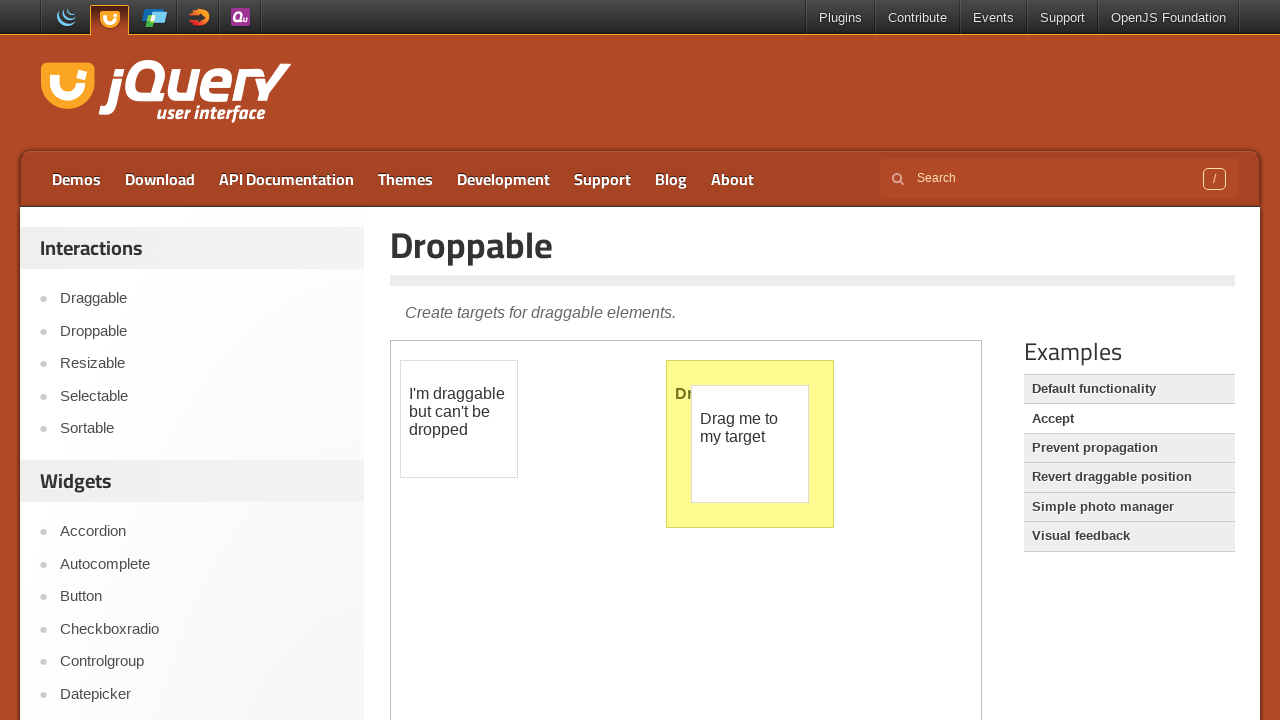